Tests right-click context menu functionality by performing right-click actions on a specific element

Starting URL: https://swisnl.github.io/jQuery-contextMenu/demo.html

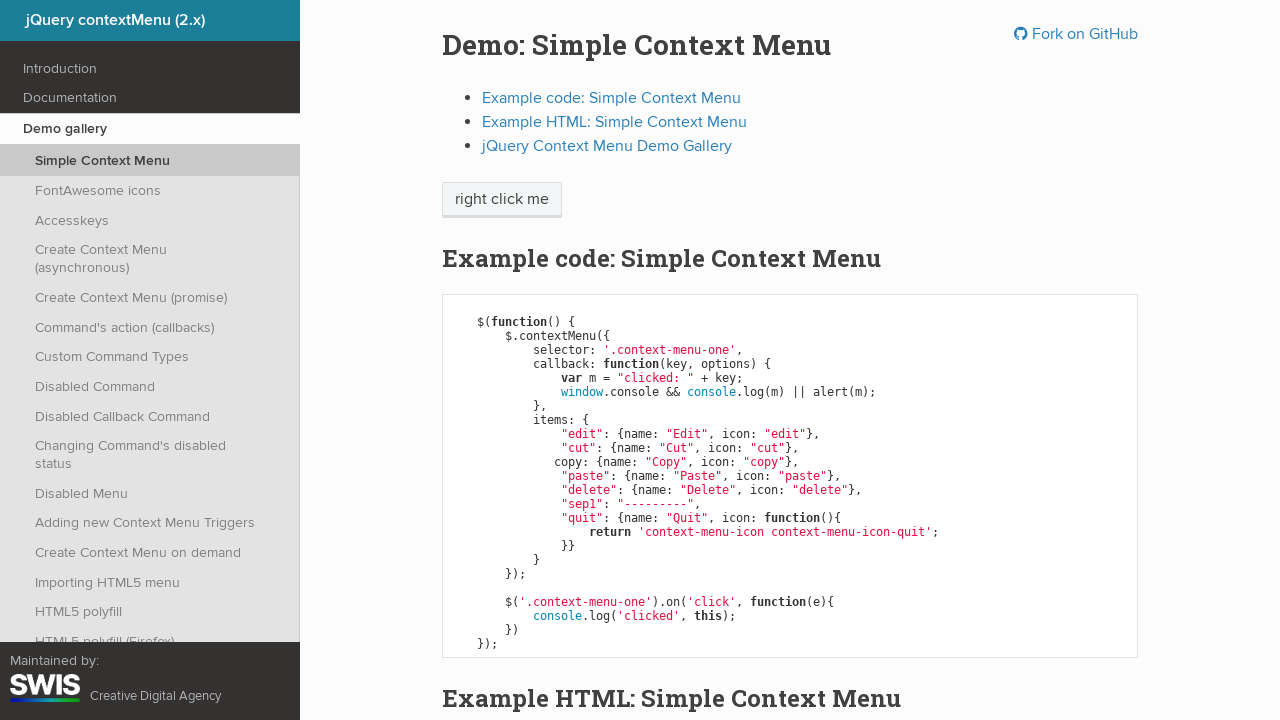

Located the 'right click me' element using XPath
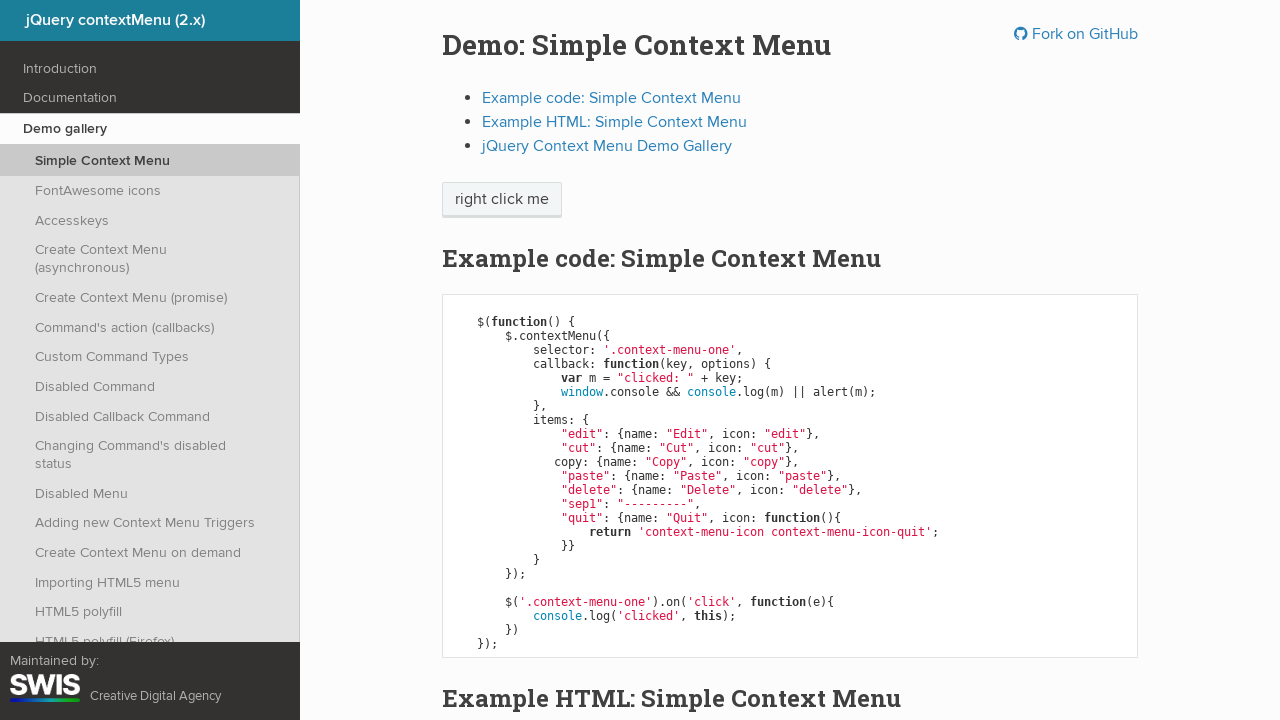

Performed right-click on page body to open context menu at (640, 360) on body
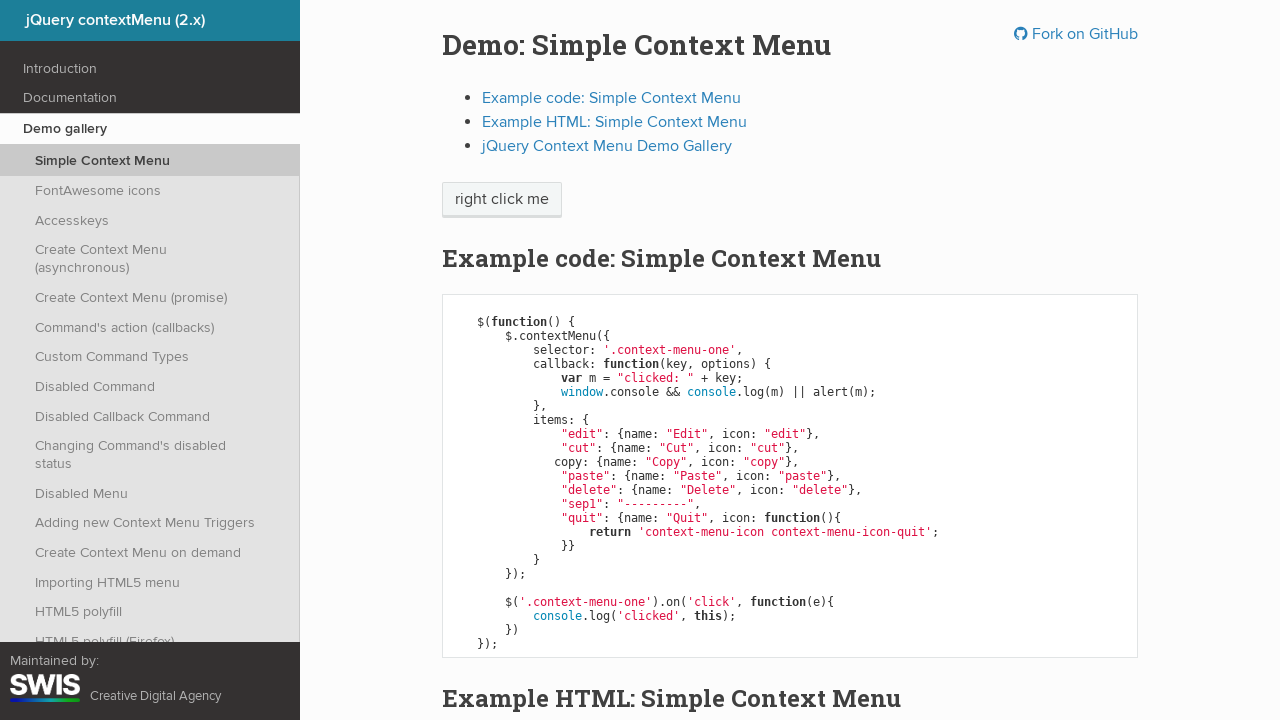

Performed right-click on the 'right click me' element at (502, 200) on xpath=//span[contains(normalize-space(),'right click me')]
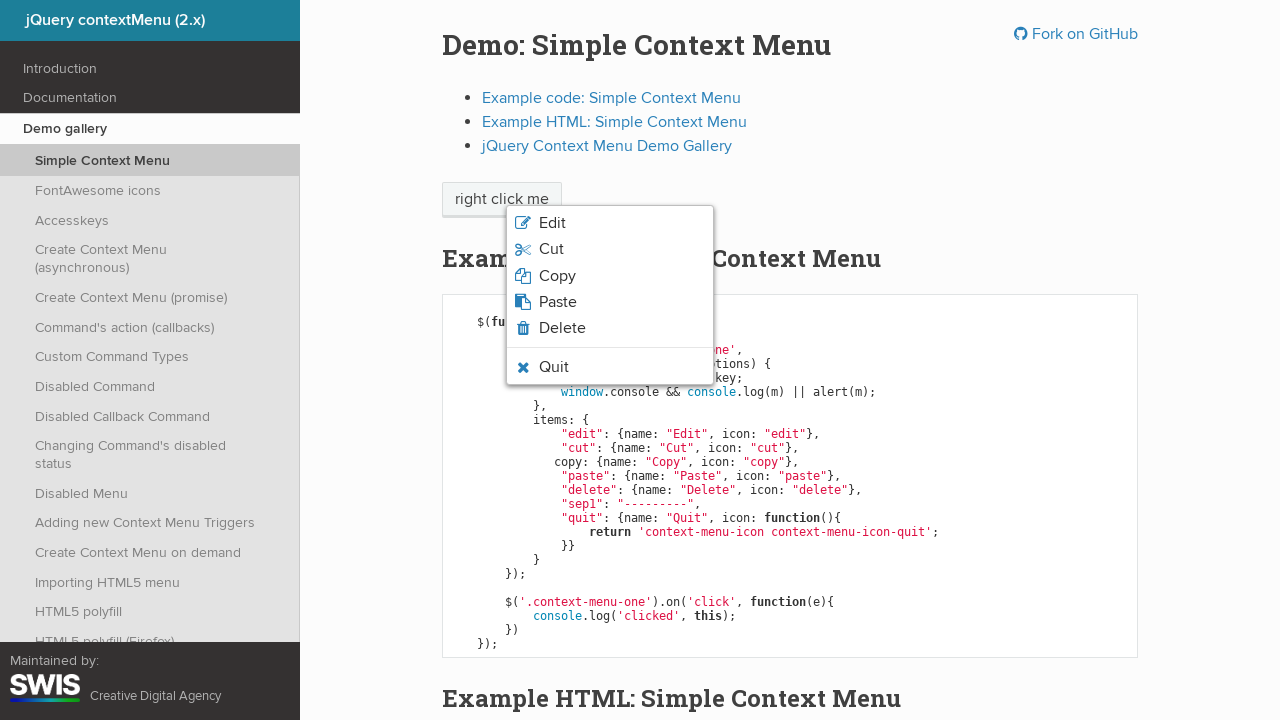

Waited 3 seconds for context menu to appear
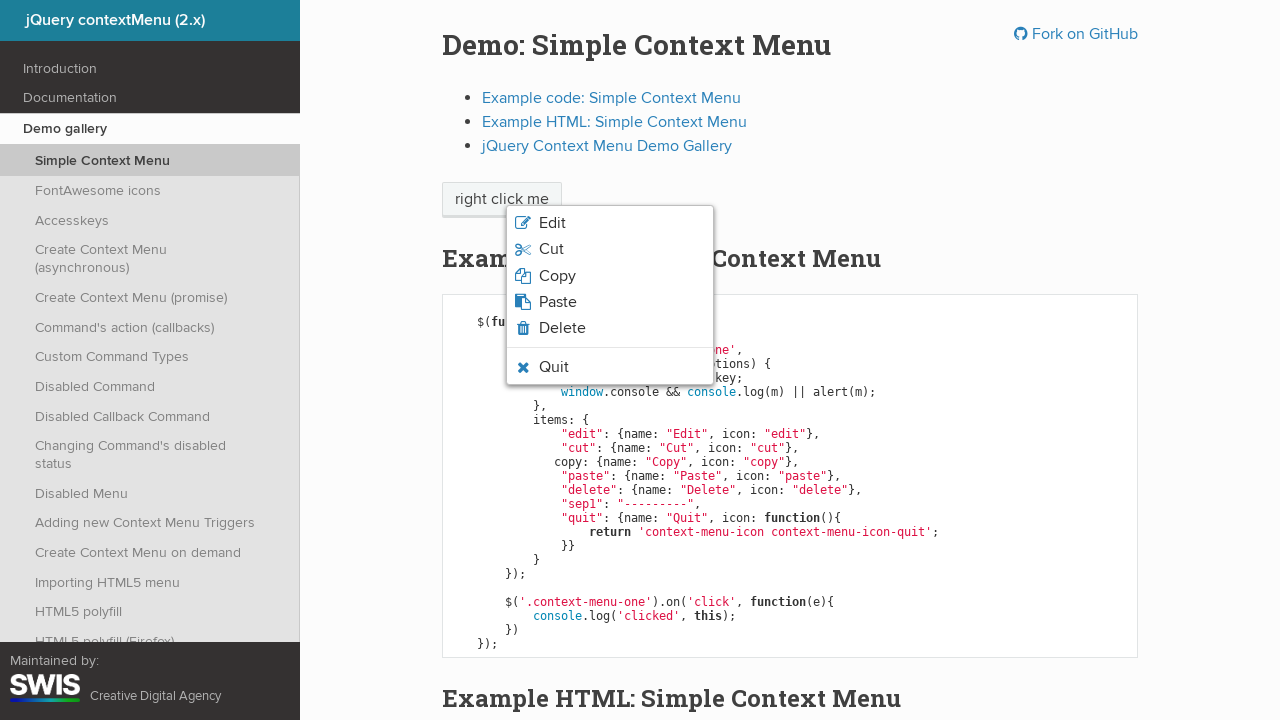

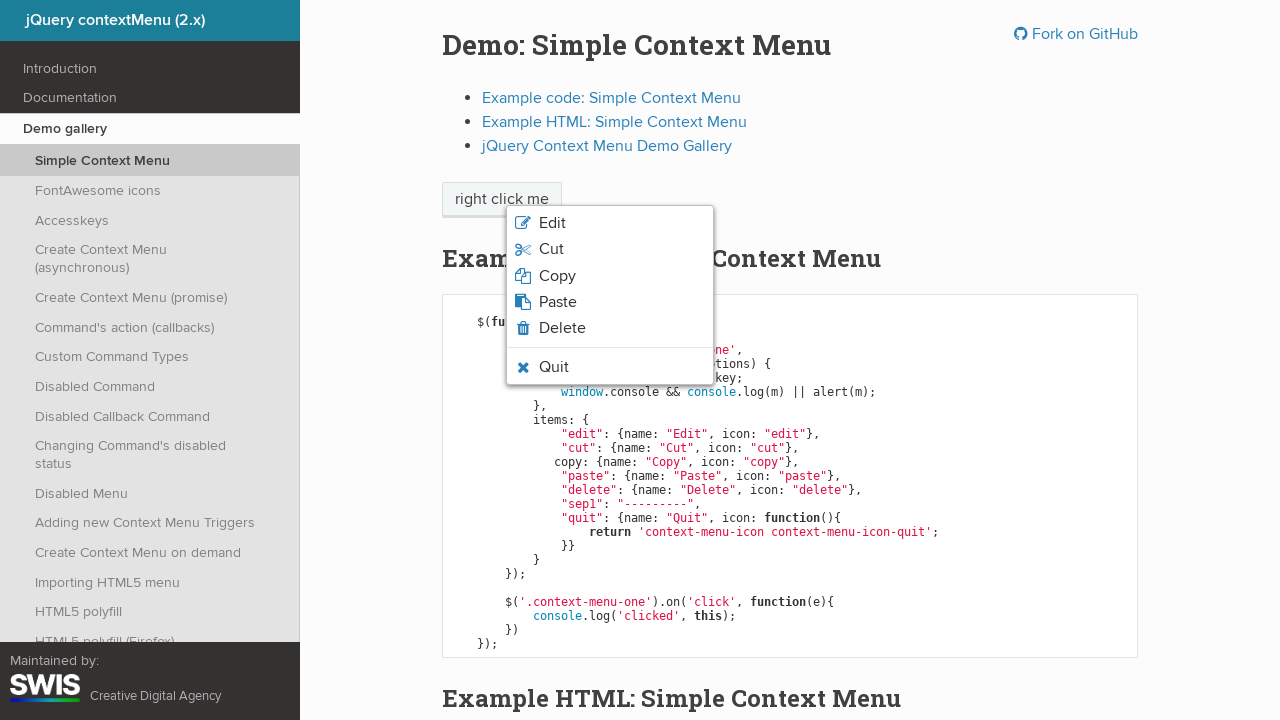